Tests e-commerce cart functionality by searching for specific vegetables (Cucumber, Brocolli, Beetroot) on a produce shopping page and adding them to the cart.

Starting URL: https://rahulshettyacademy.com/seleniumPractise/

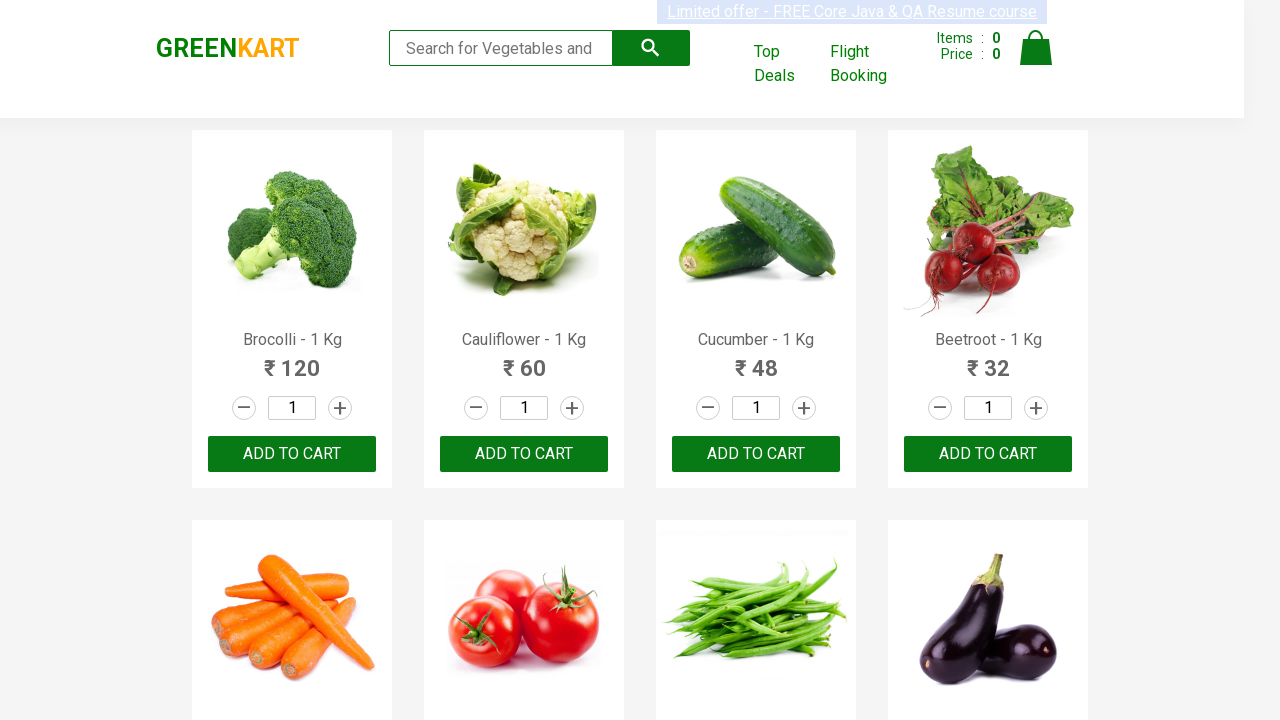

Waited for product names to load on the page
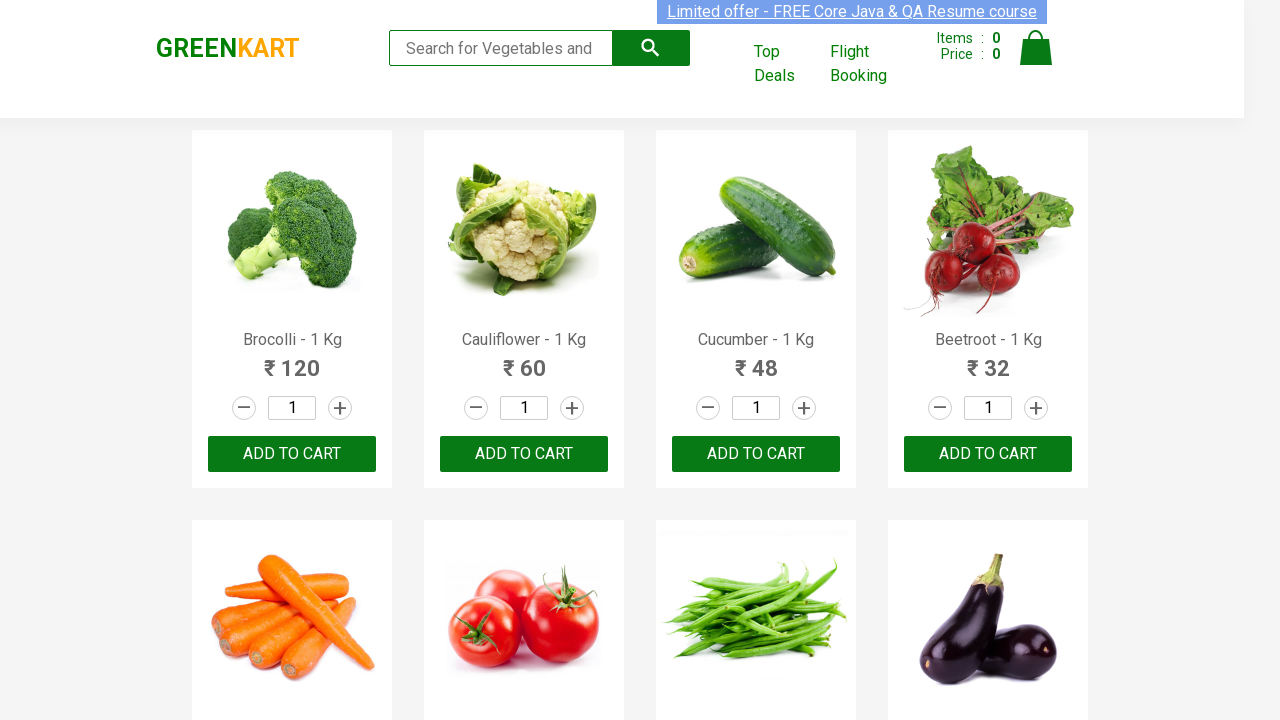

Retrieved all product name elements from the page
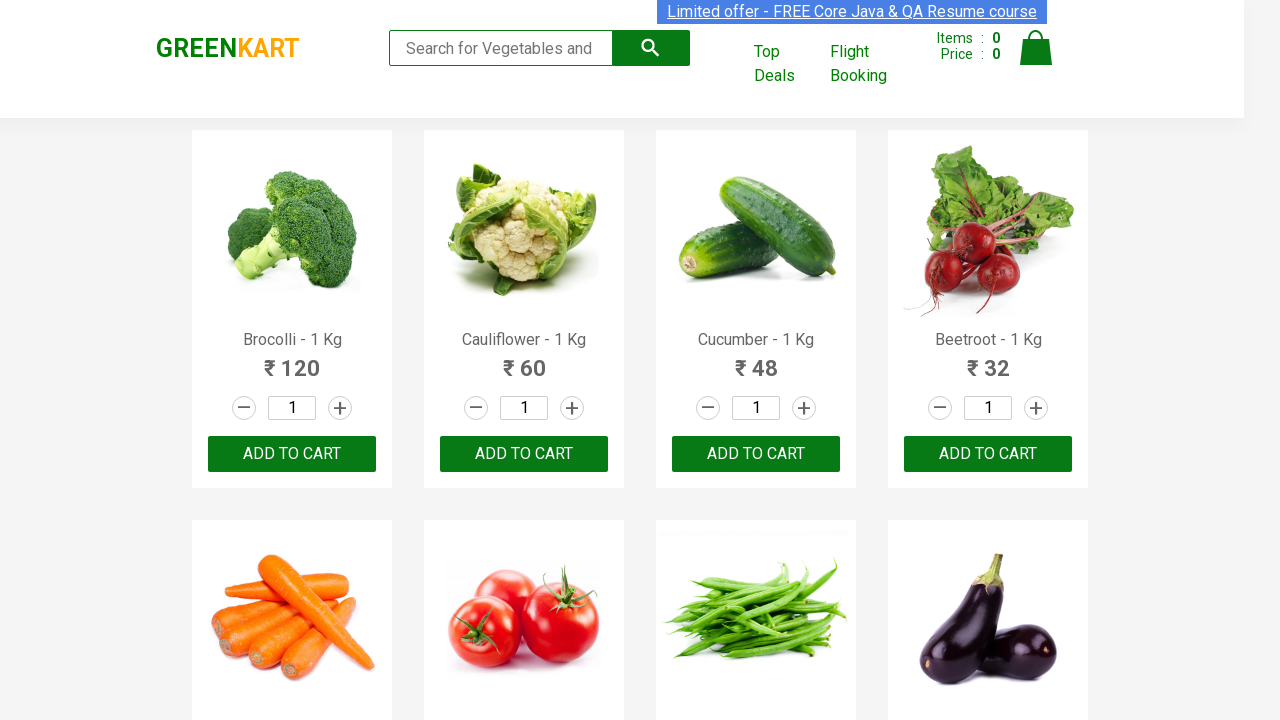

Added 'Brocolli' to cart (1 of 3 items) at (292, 454) on xpath=//div[@class='product-action']/button >> nth=0
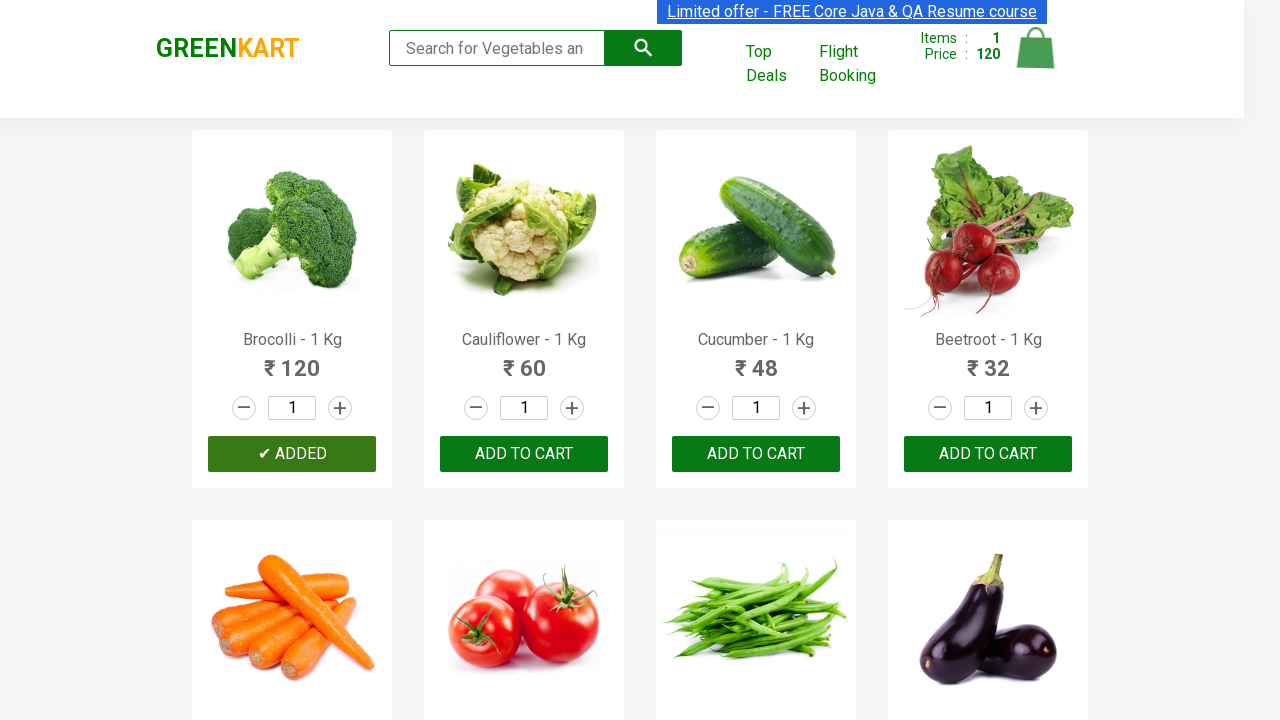

Added 'Cucumber' to cart (2 of 3 items) at (756, 454) on xpath=//div[@class='product-action']/button >> nth=2
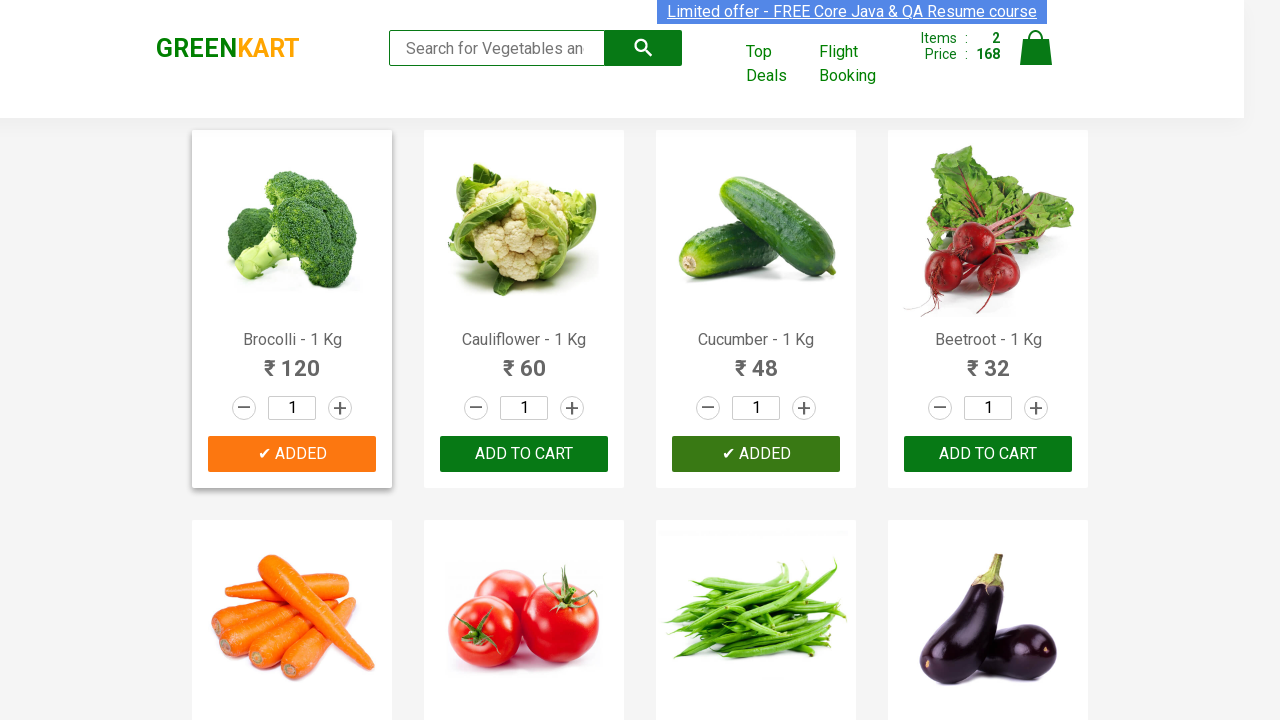

Added 'Beetroot' to cart (3 of 3 items) at (988, 454) on xpath=//div[@class='product-action']/button >> nth=3
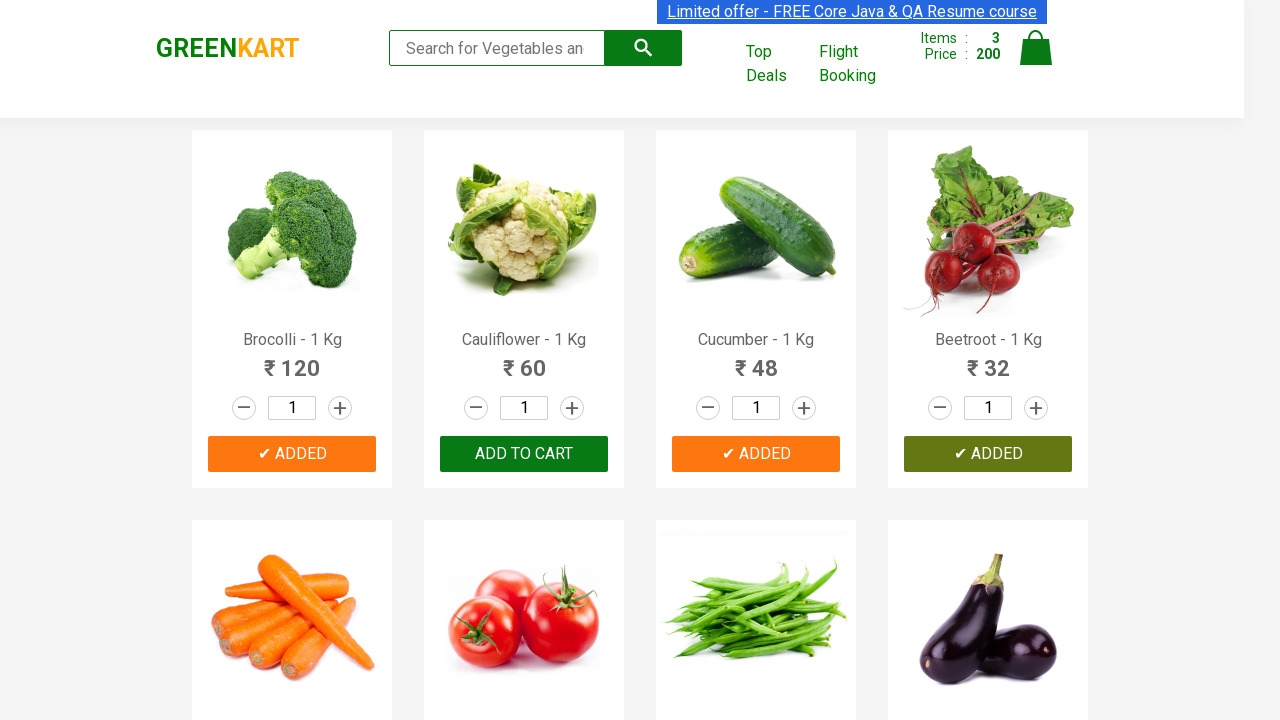

Verified cart icon is present on the page
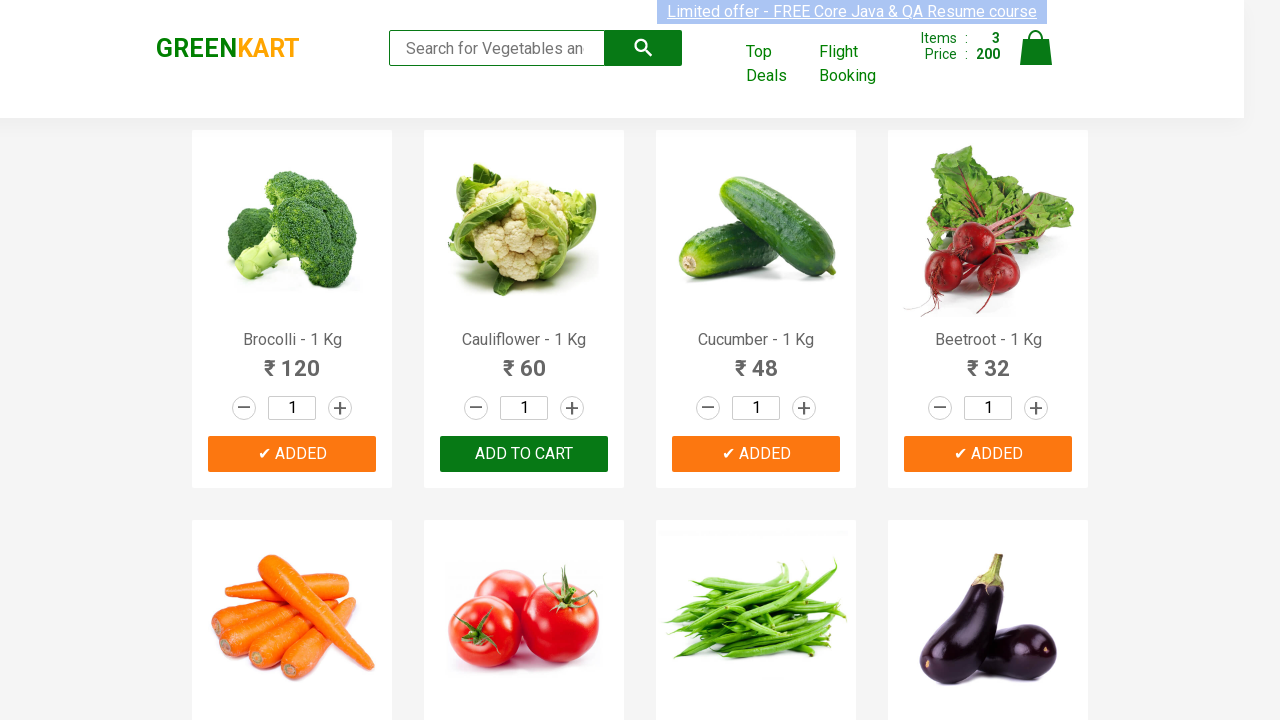

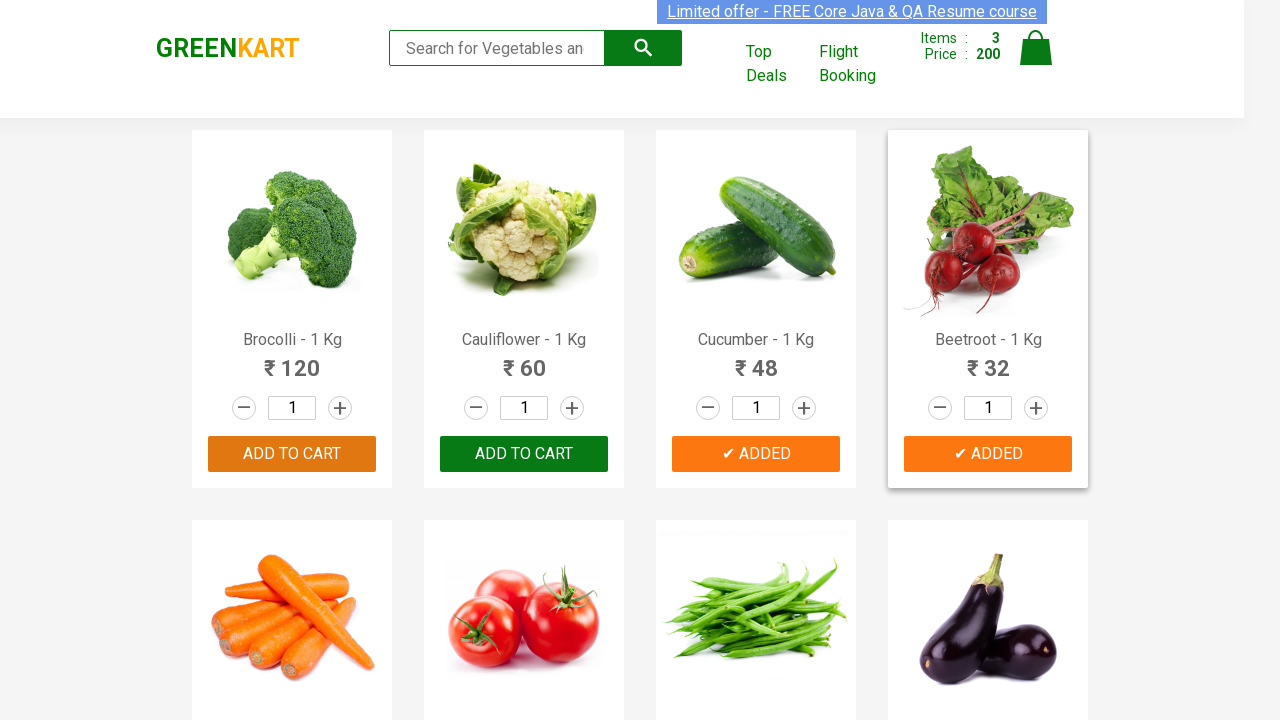